Tests dropdown selection functionality by selecting an option from a dropdown menu

Starting URL: https://the-internet.herokuapp.com/dropdown

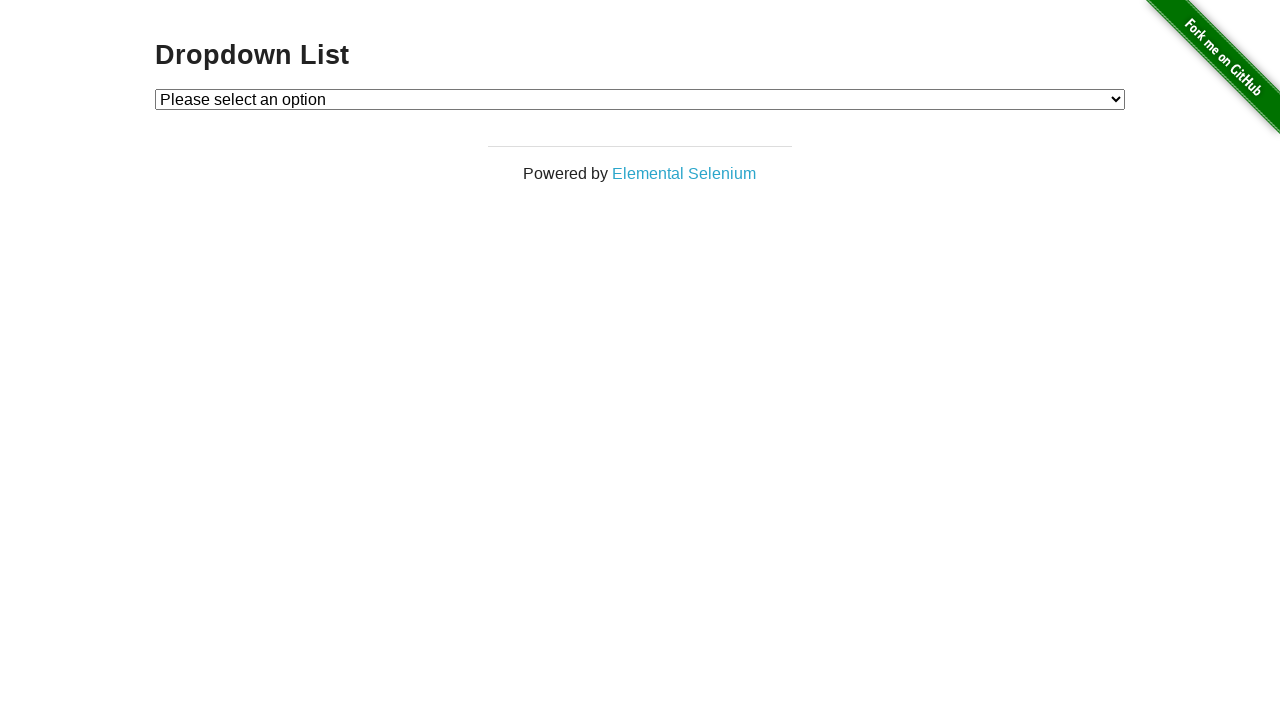

Located dropdown element with id 'dropdown'
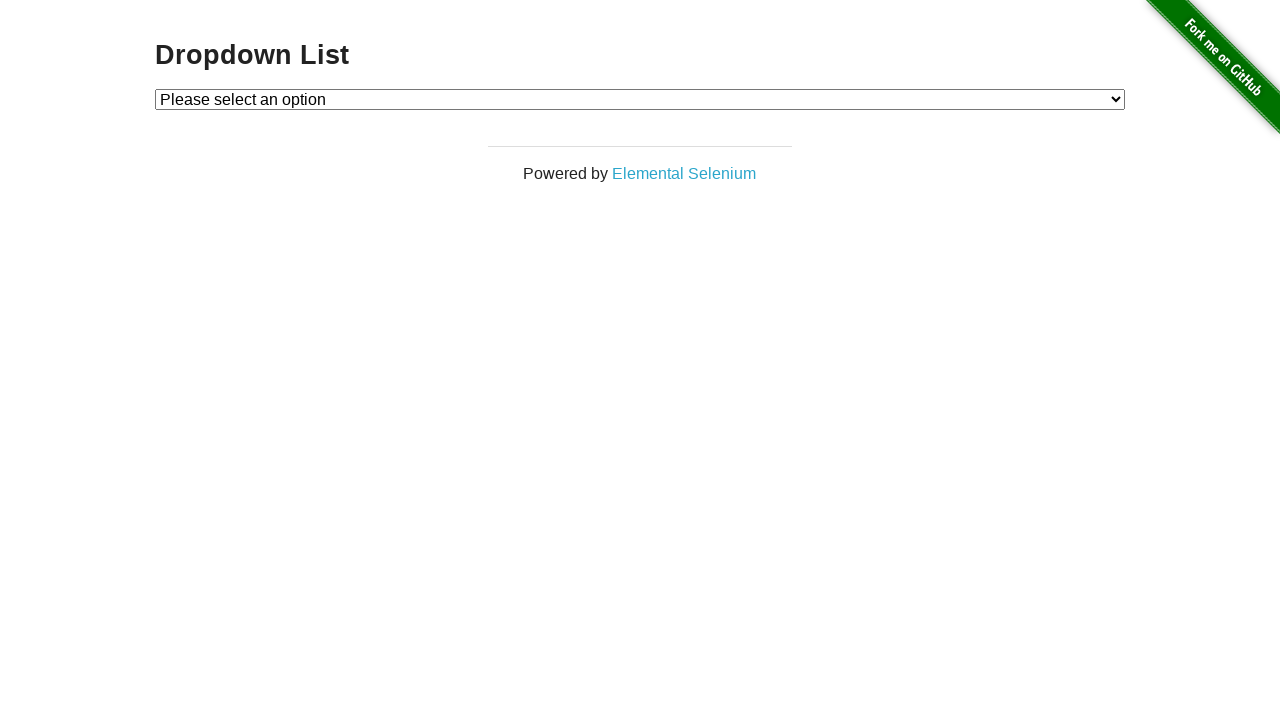

Selected option at index 1 from dropdown menu on #dropdown
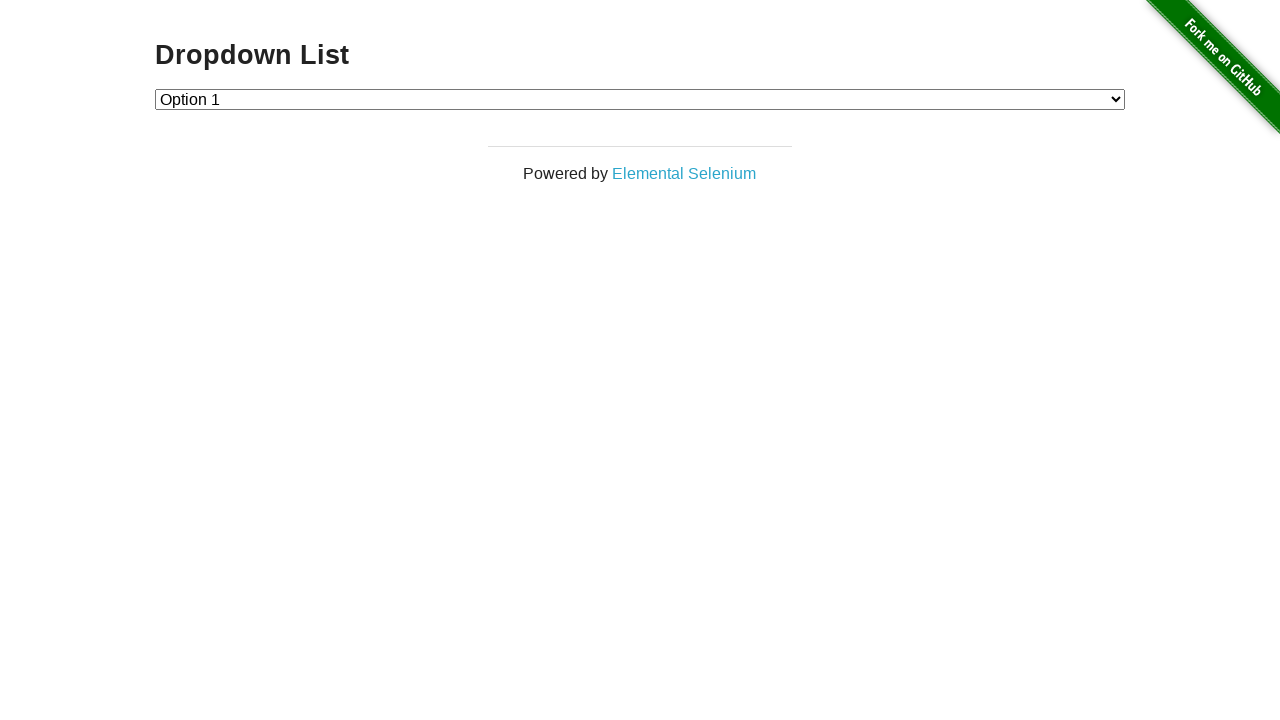

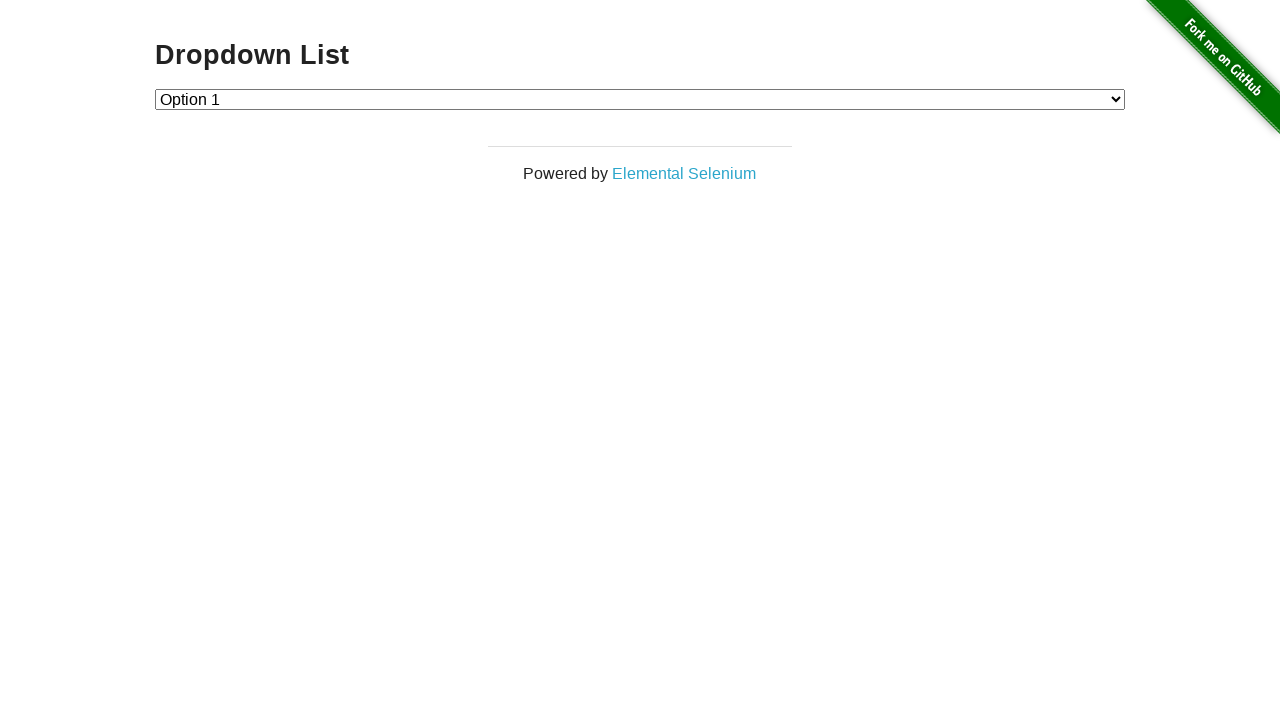